Tests OpenCart registration form by filling in all required fields including first name, last name, email, telephone, password, and password confirmation

Starting URL: https://naveenautomationlabs.com/opencart/index.php?route=account/register

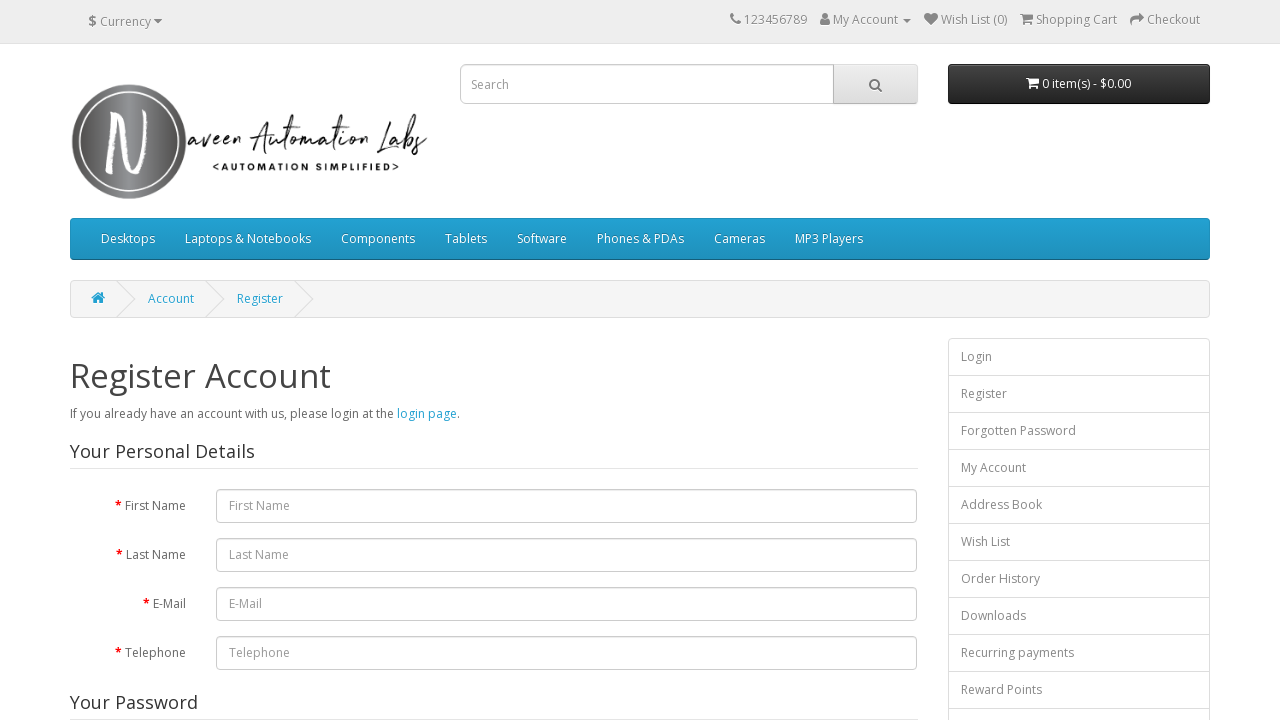

Filled first name field with 'John' on #input-firstname
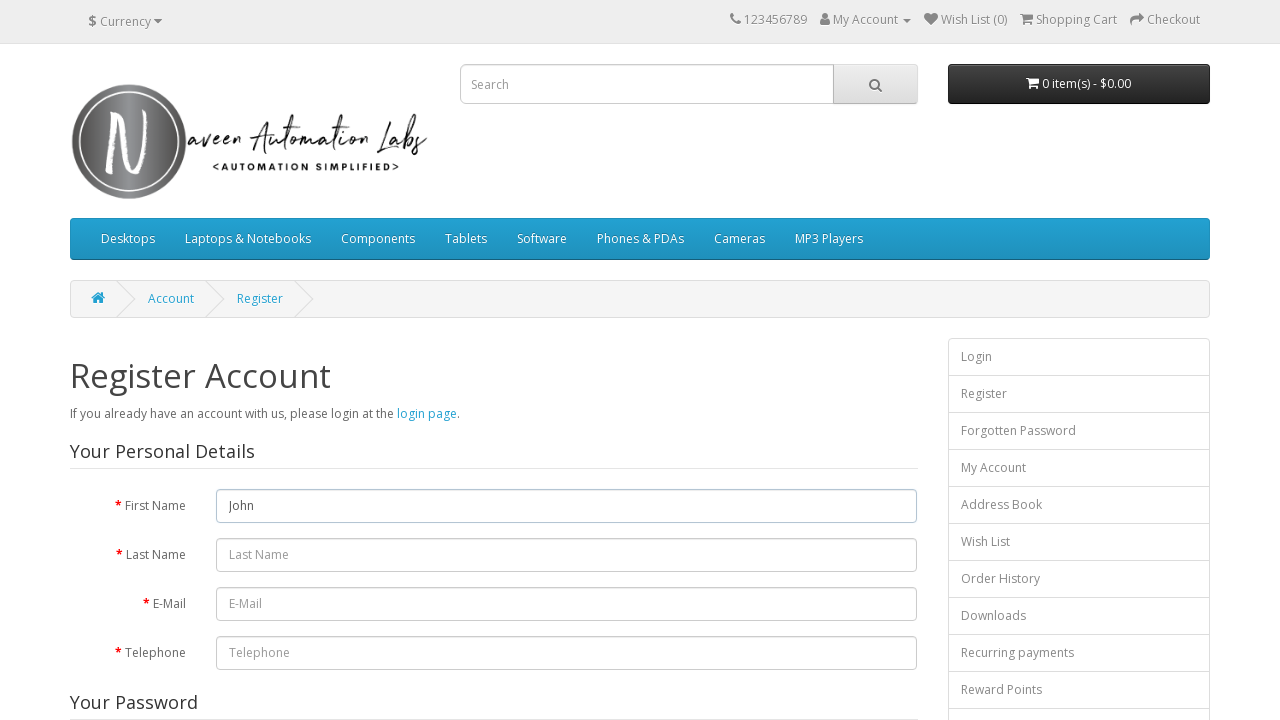

Filled last name field with 'Smith' on #input-lastname
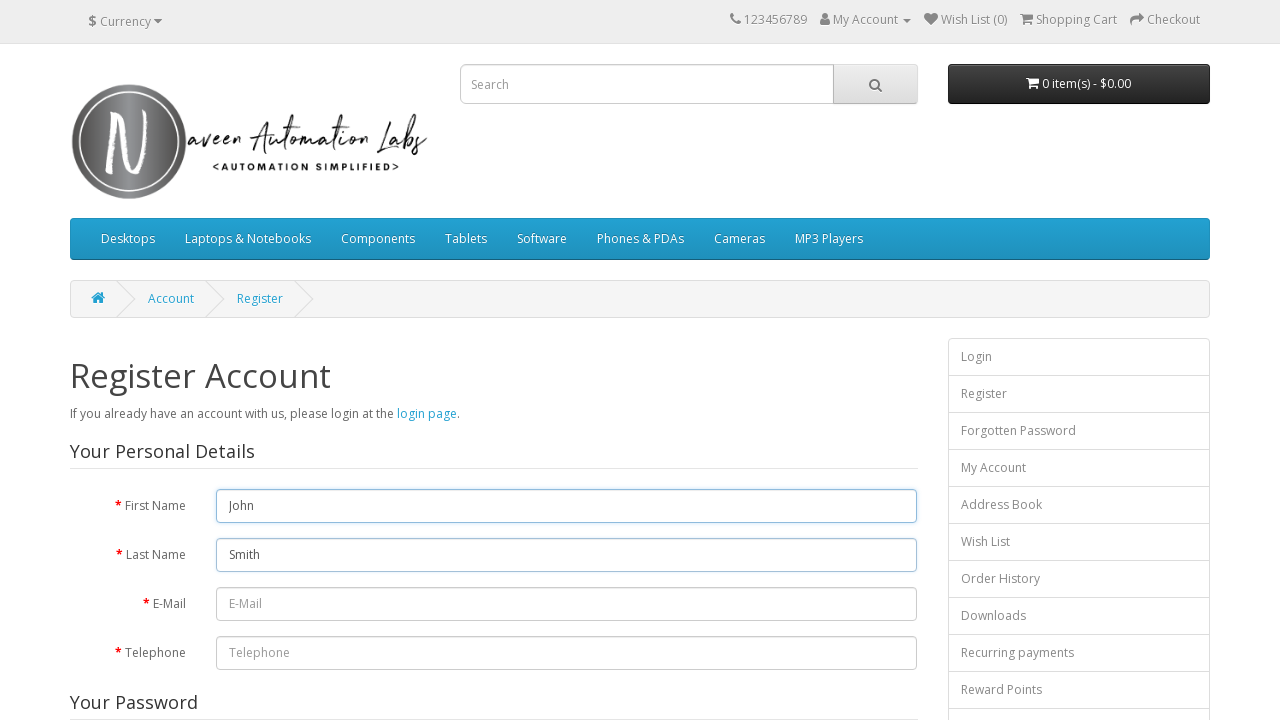

Filled email field with 'johnsmith2024@example.com' on #input-email
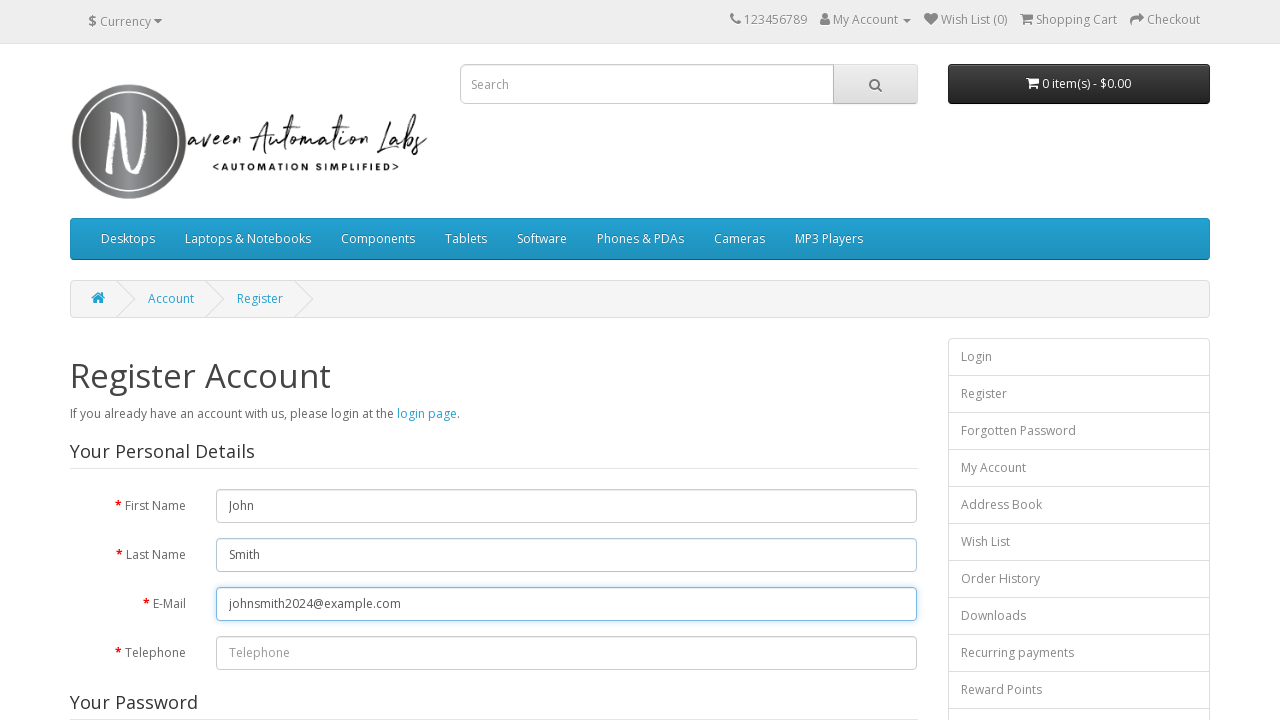

Filled telephone field with '5551234567' on #input-telephone
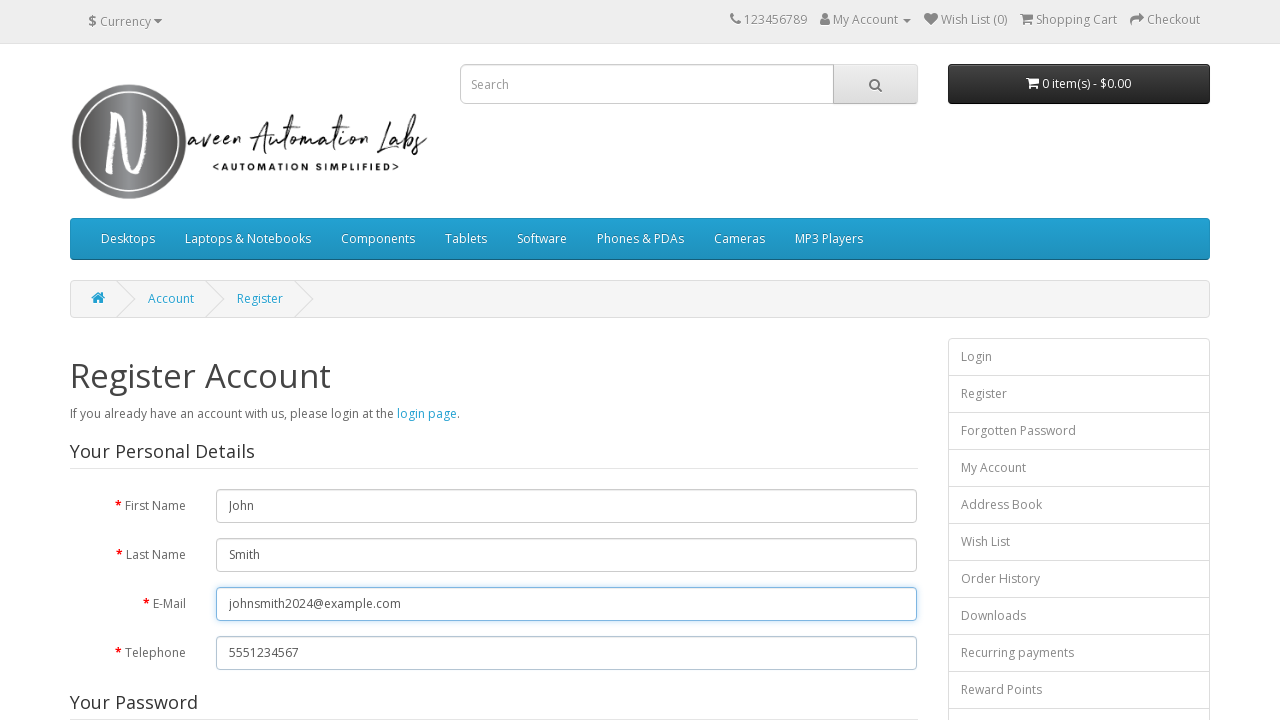

Filled password field with 'SecurePass123!' on #input-password
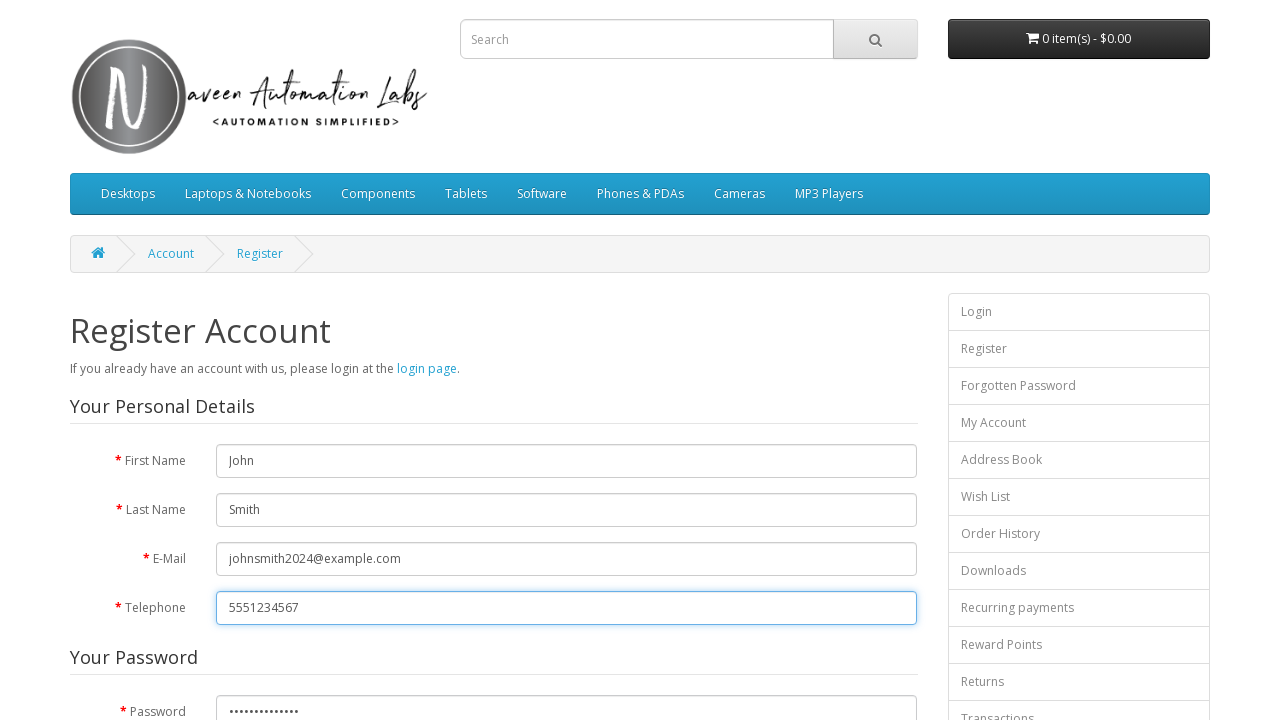

Filled password confirmation field with 'SecurePass123!' on #input-confirm
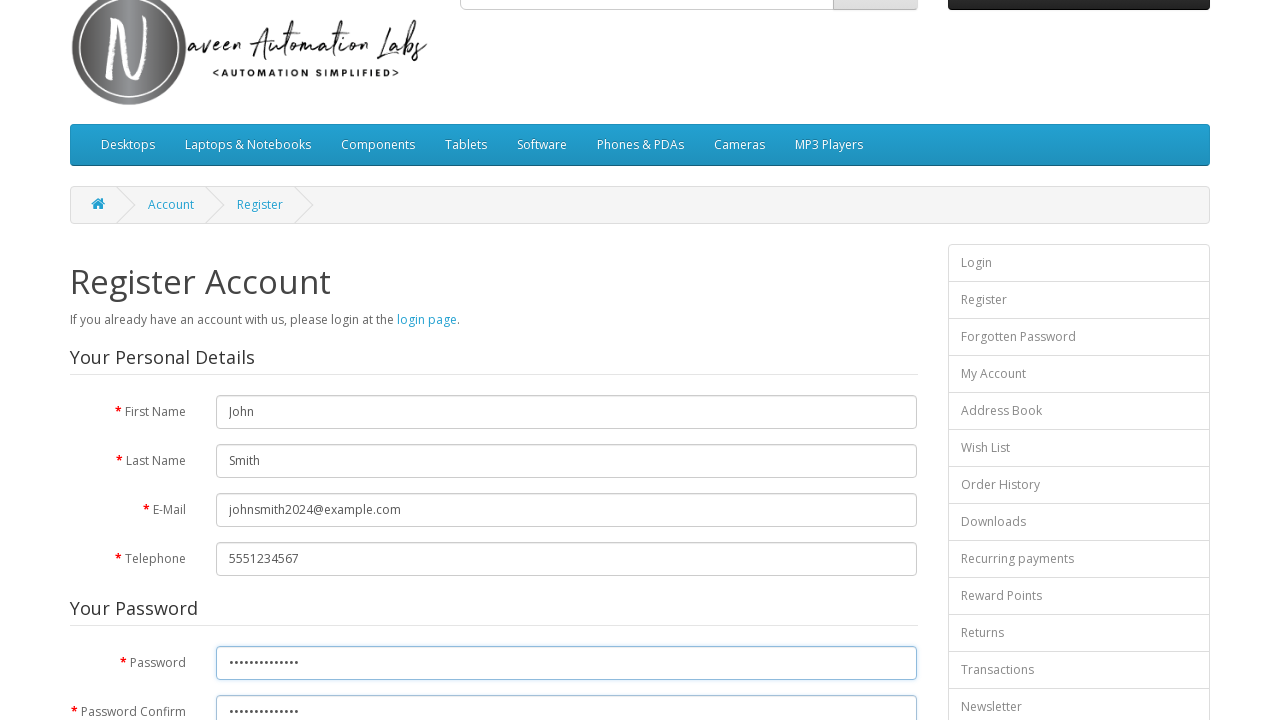

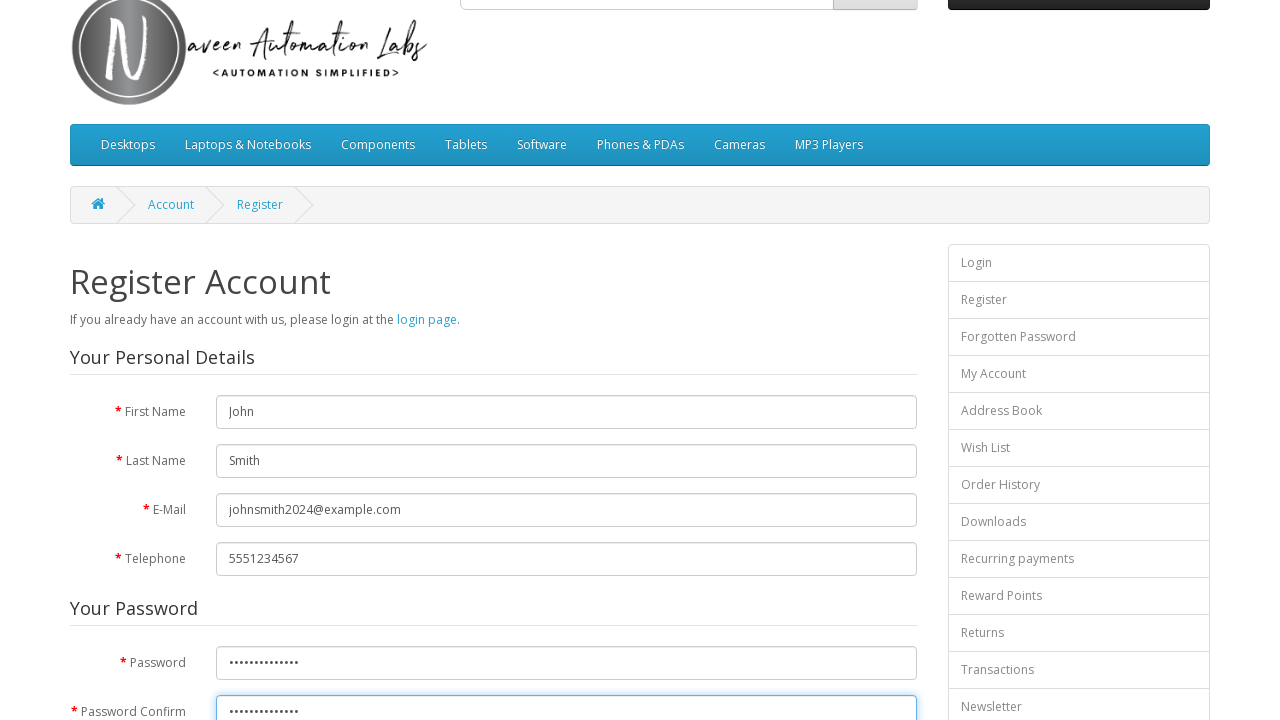